Tests JavaScript alert handling by clicking the alert button, accepting the alert, and verifying the result message is displayed

Starting URL: http://theinternet.przyklady.javastart.pl/javascript_alerts

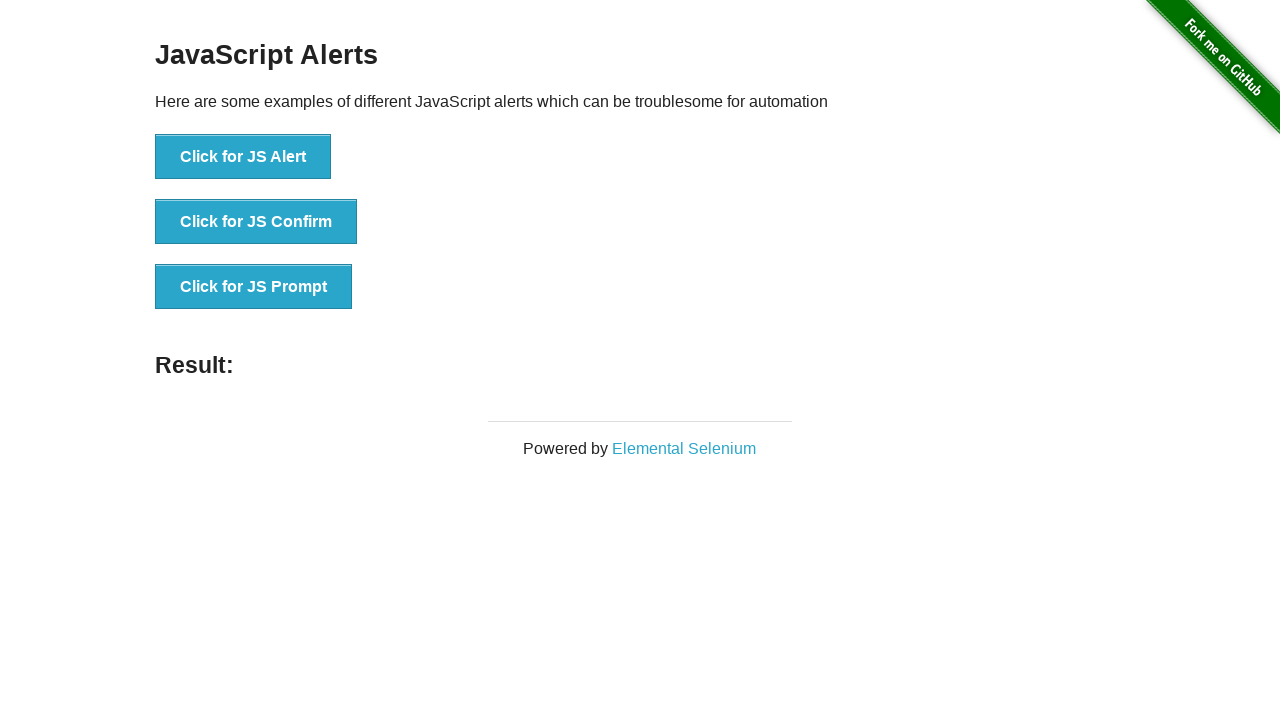

Clicked the JS Alert button at (243, 157) on button[onclick='jsAlert()']
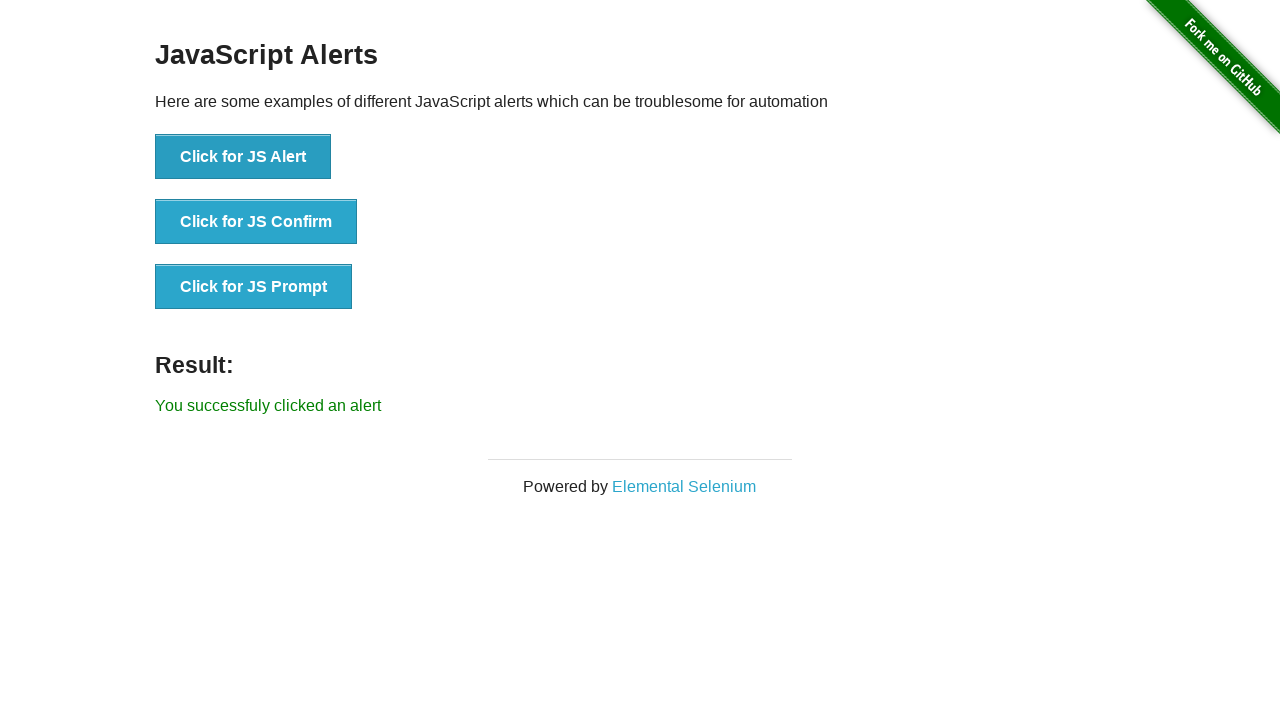

Set up alert handler and re-triggered alert button at (243, 157) on button[onclick='jsAlert()']
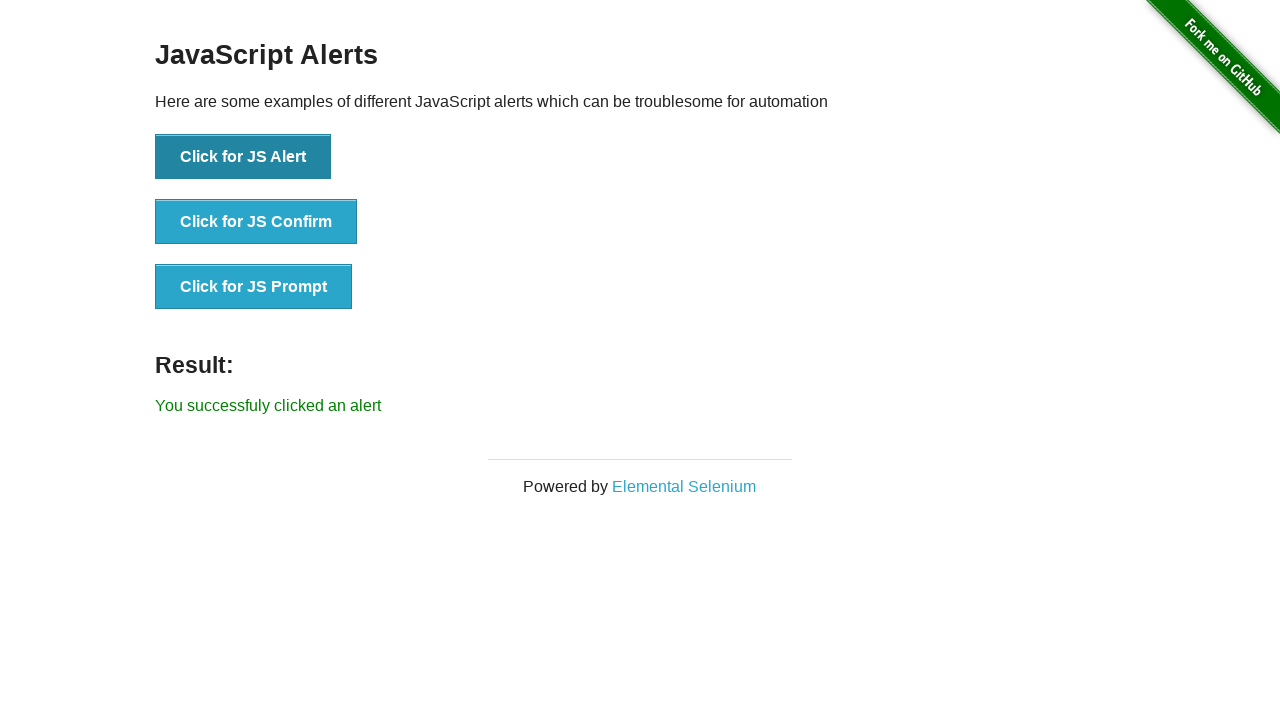

Initialized alertTriggered flag
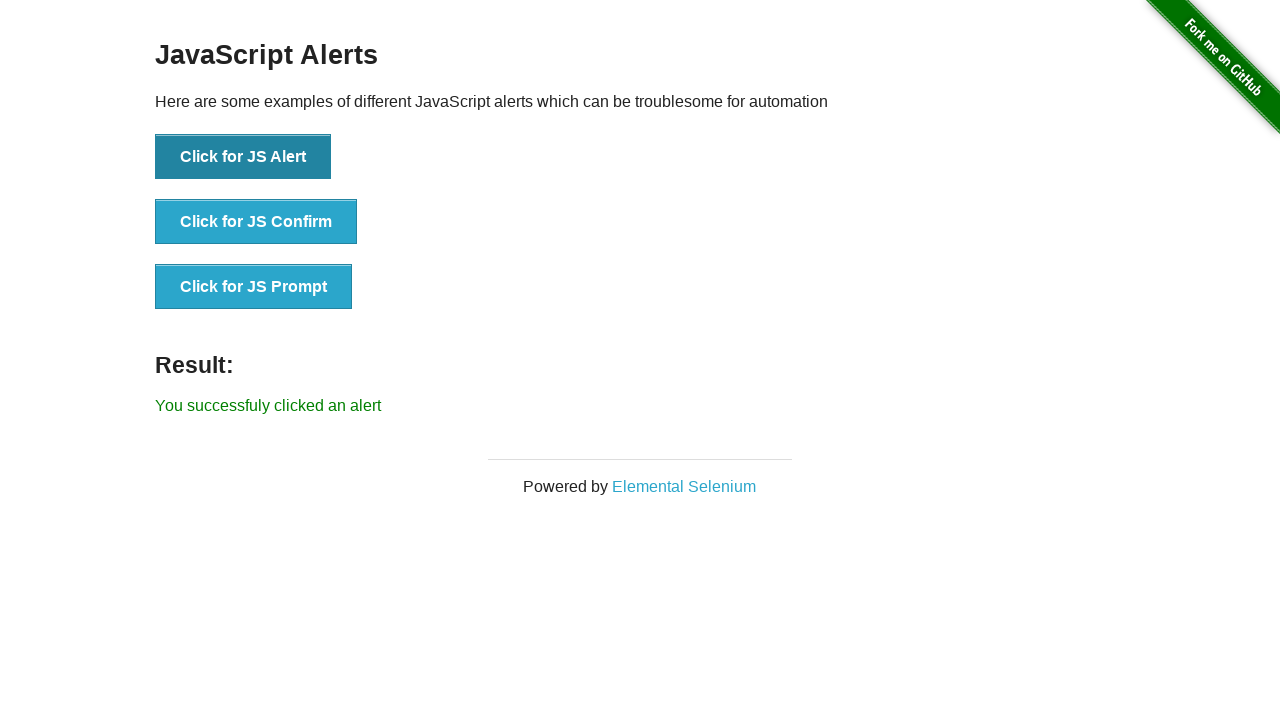

Registered alert dialog handler
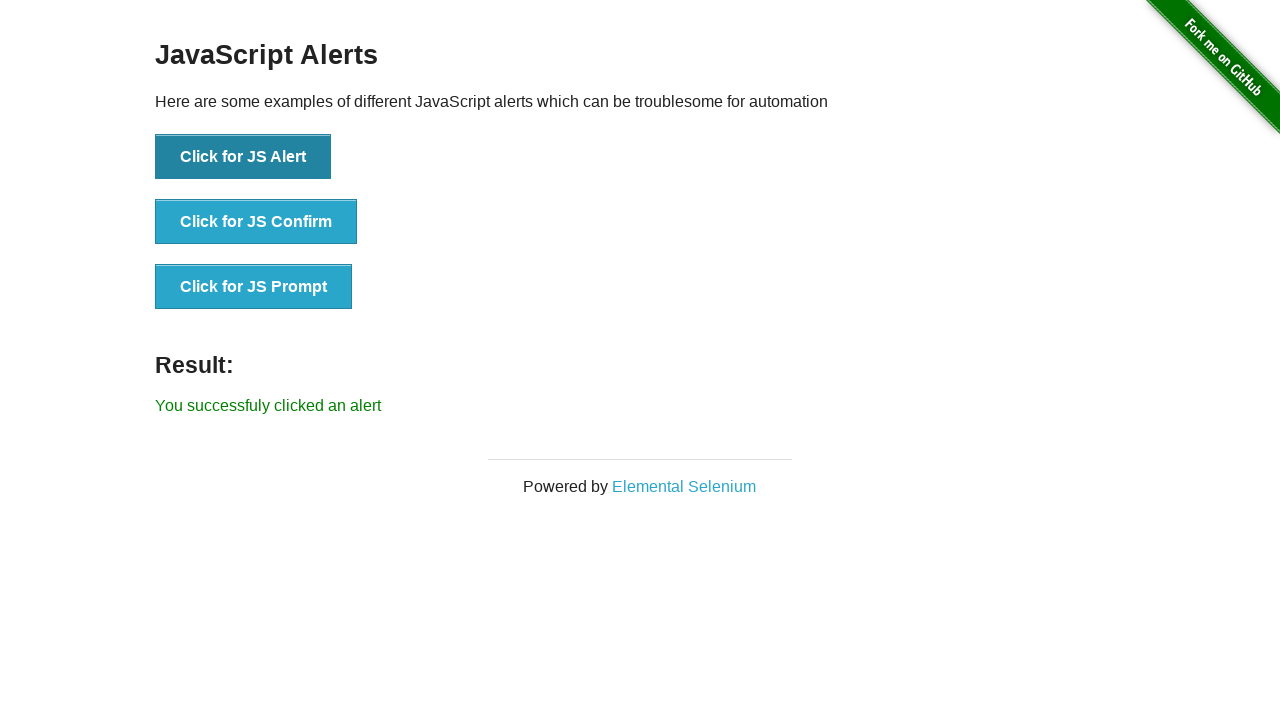

Clicked JS Alert button to trigger alert at (243, 157) on button[onclick='jsAlert()']
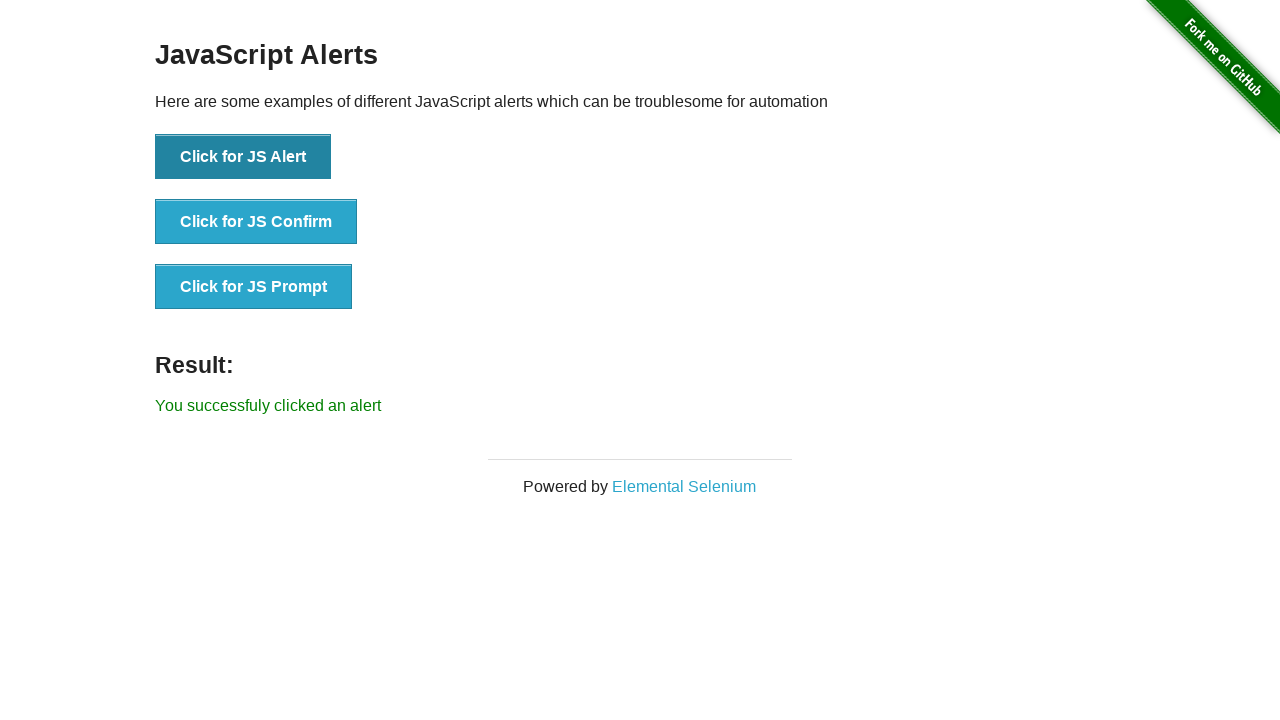

Result message element loaded
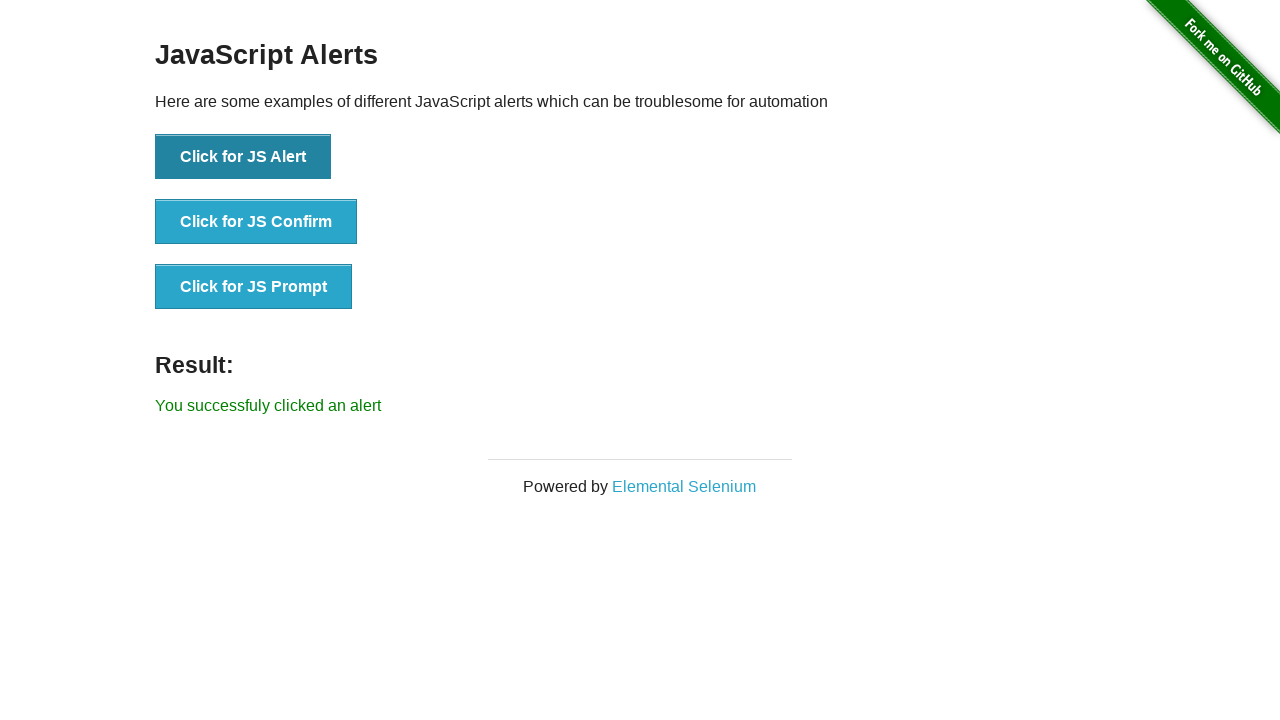

Verified result message is visible
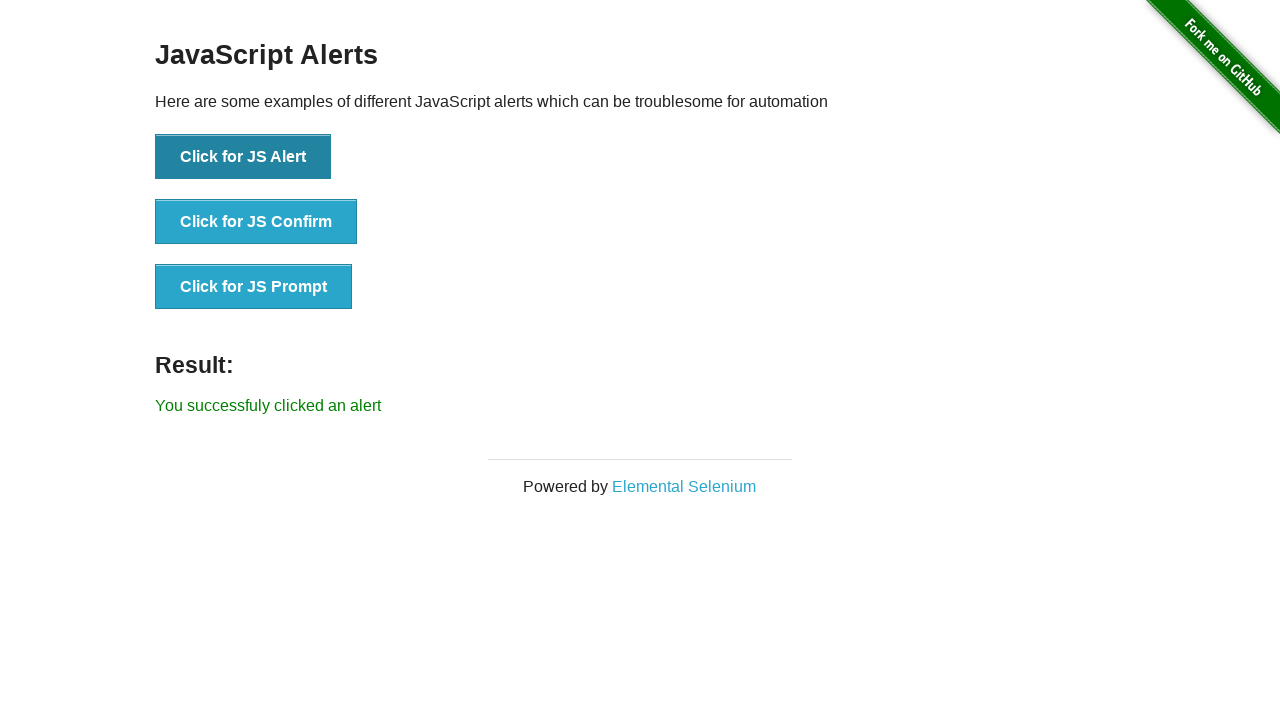

Verified result message text matches expected value
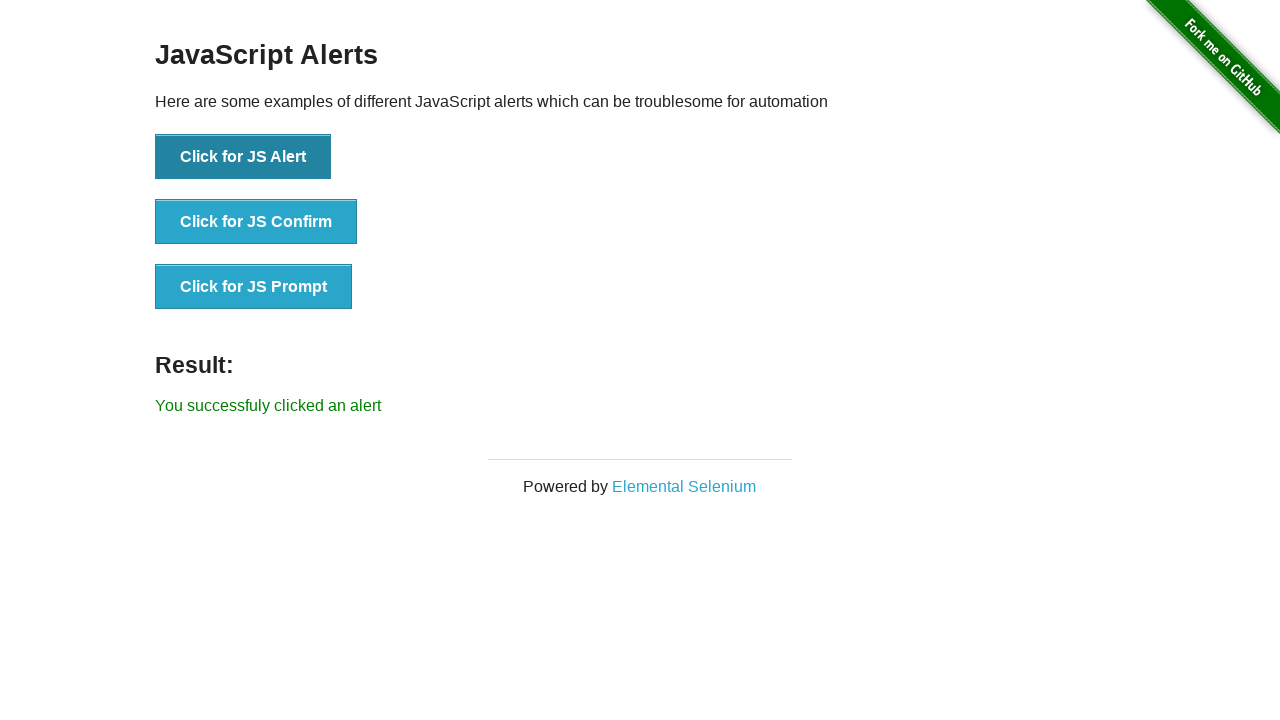

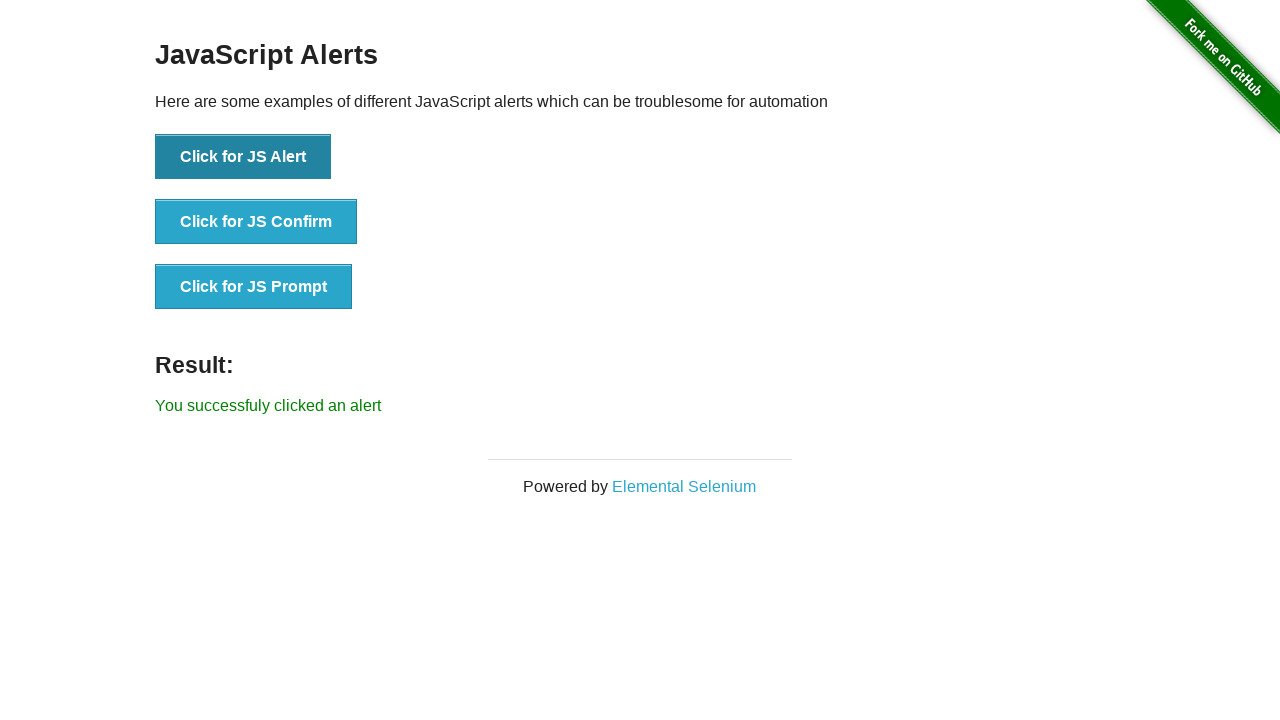